Creates a scheduling event on densuke.biz by filling in the event title, schedule dates/times, description, email, and selecting response options, then submits the form to generate a shareable link.

Starting URL: https://www.densuke.biz/event

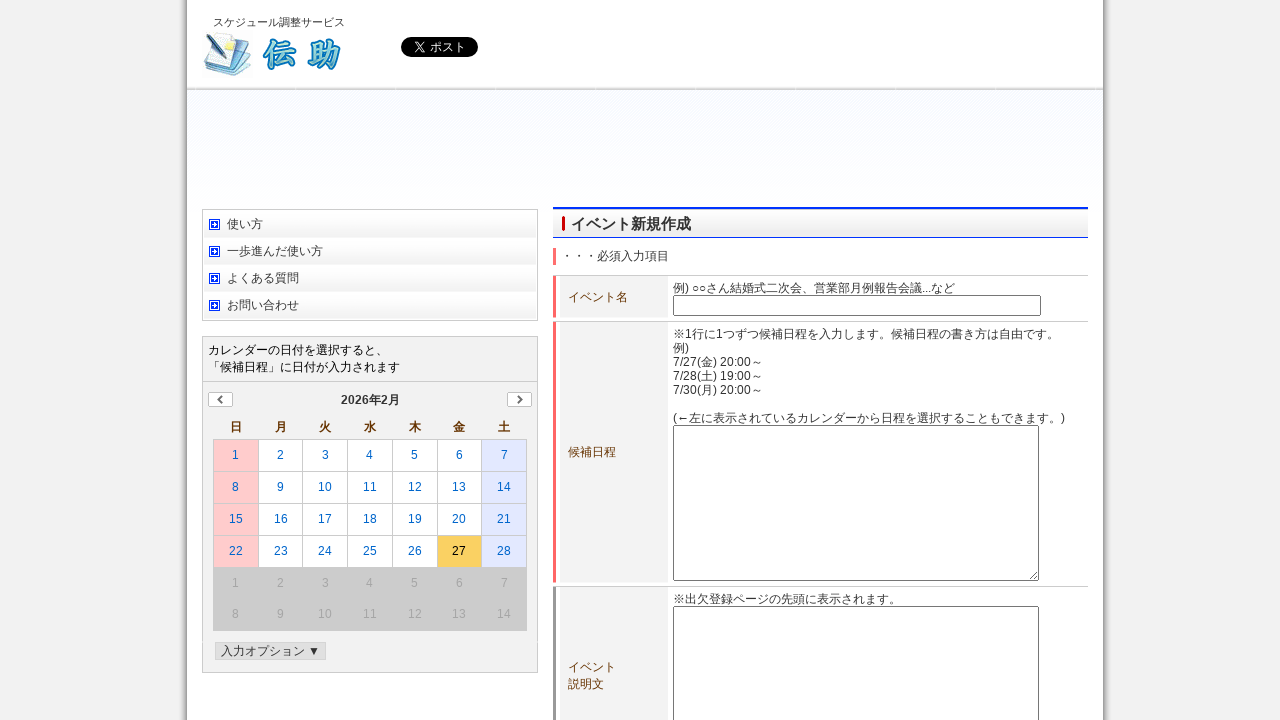

Filled event title field with 'Team Meeting Schedule' on //*[@id='edit']/form/div[2]/table/tbody/tr[1]/td/input
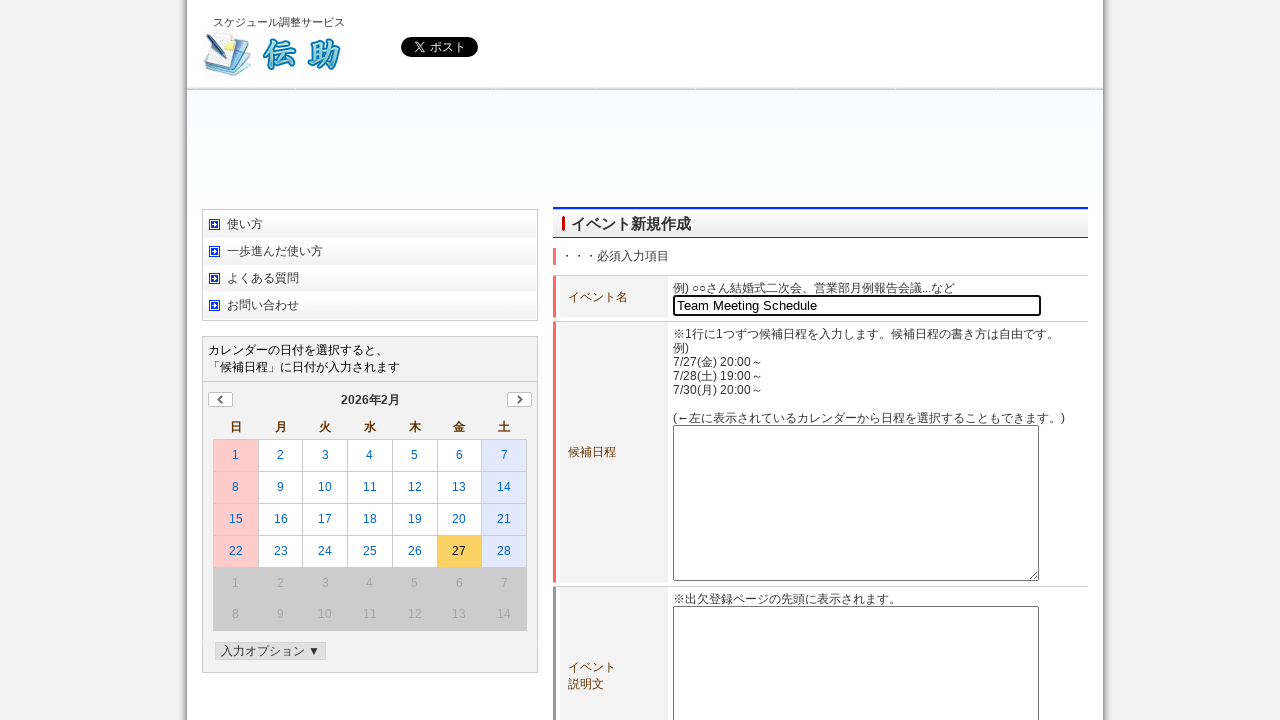

Filled schedule field with dates and times on #schedule
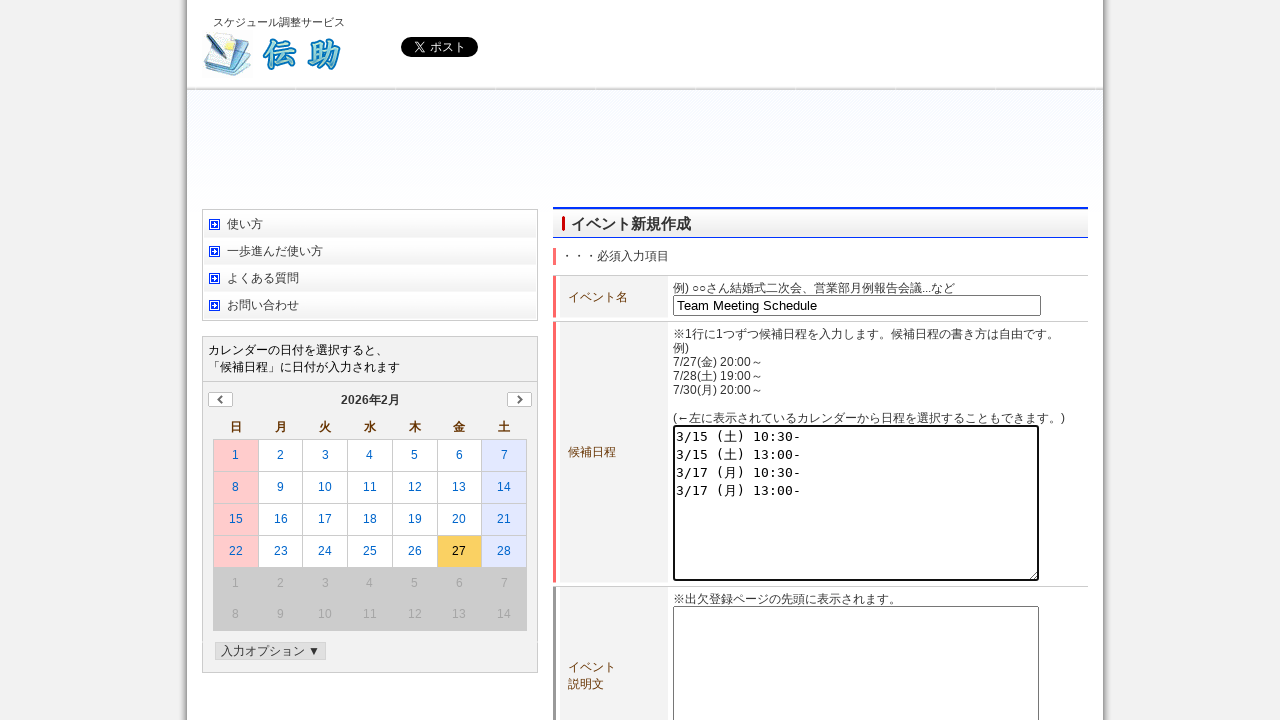

Filled description field with response options on //*[@id='edit']/form/div[2]/table/tbody/tr[3]/td/textarea
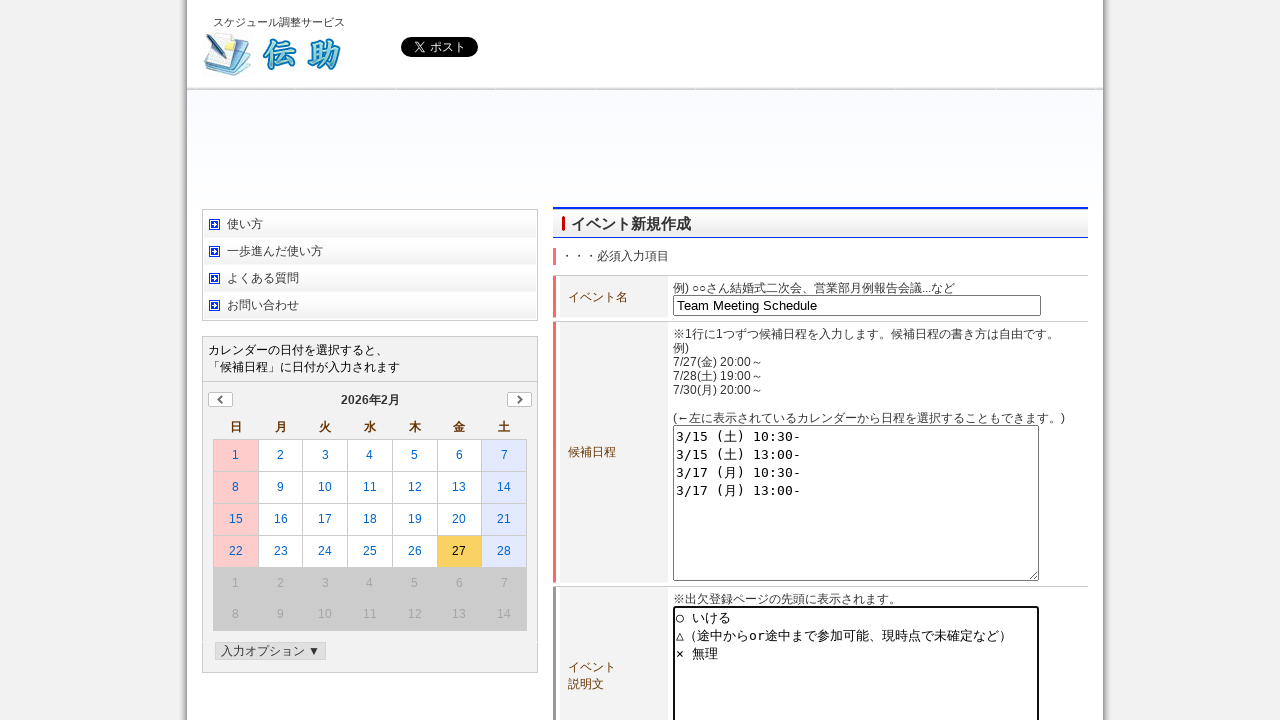

Filled email address field with 'scheduler_test@example.com' on //*[@id='edit']/form/div[2]/table/tbody/tr[4]/td/input
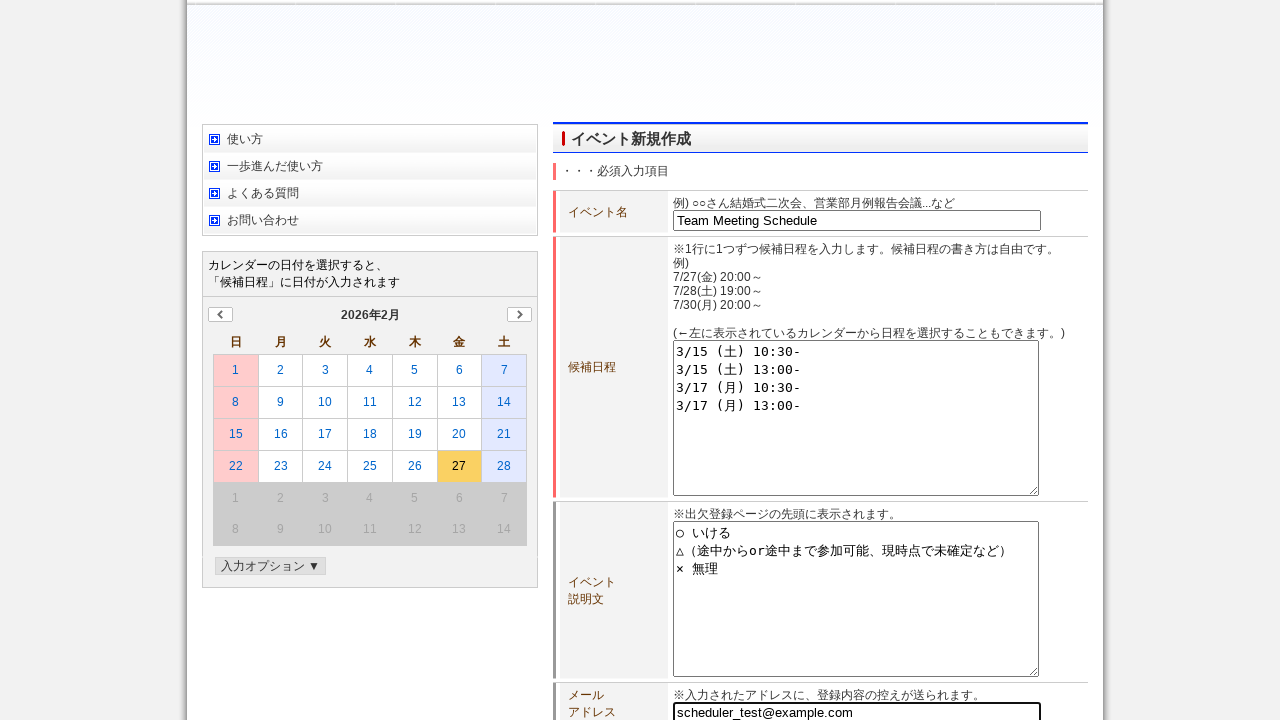

Selected '○△×' response option at (684, 361) on #eventchoice1
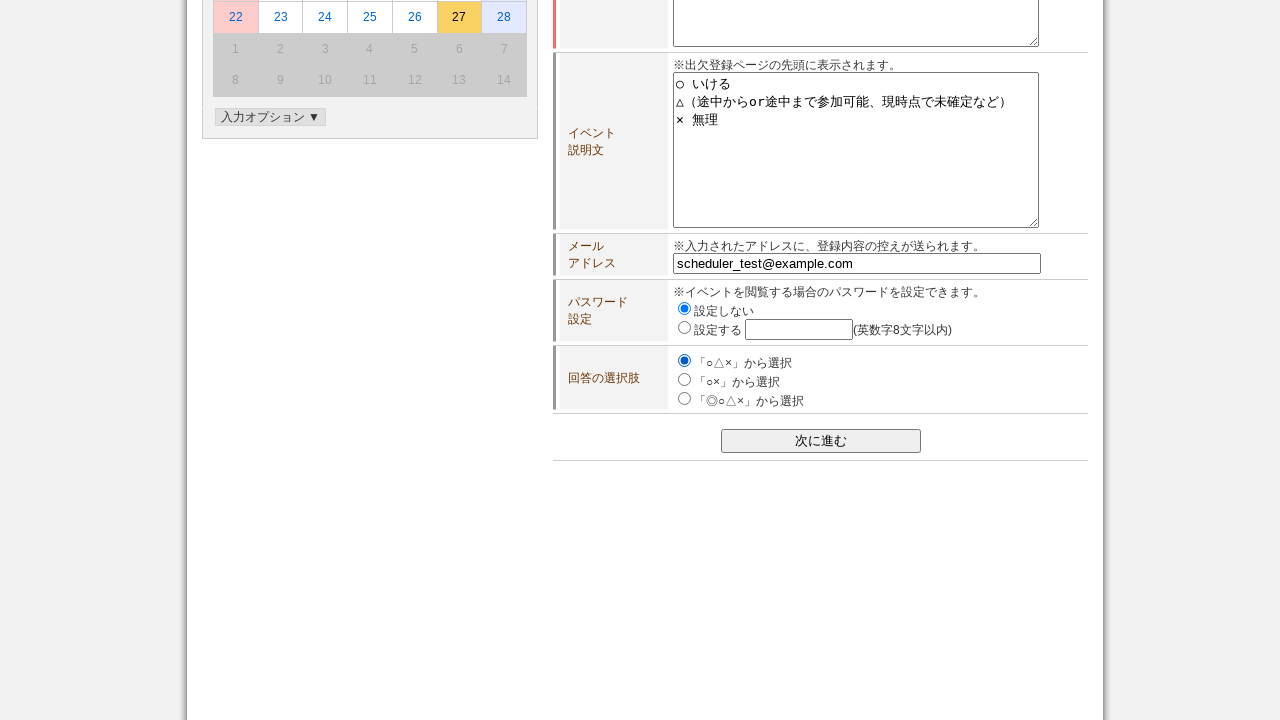

Clicked 'Next' button to proceed to confirmation at (820, 441) on xpath=//*[@id='edit']/form/table/tbody/tr/td/input
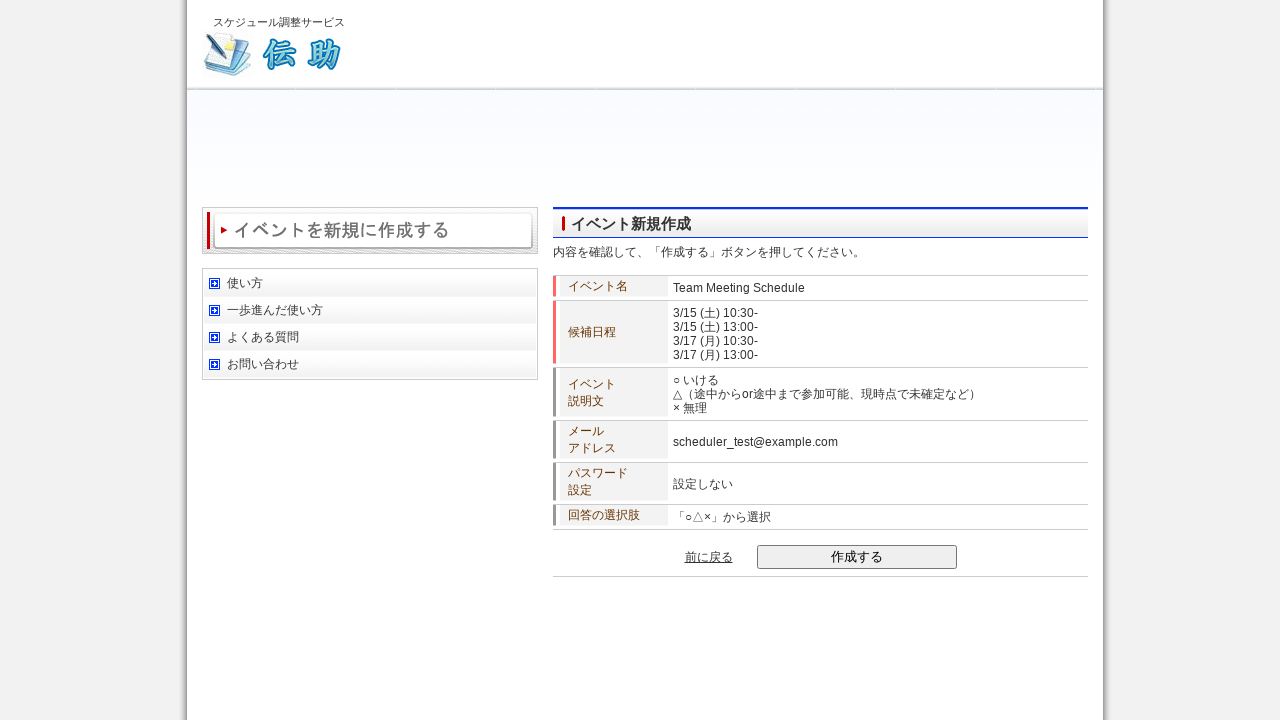

Confirmation page loaded successfully
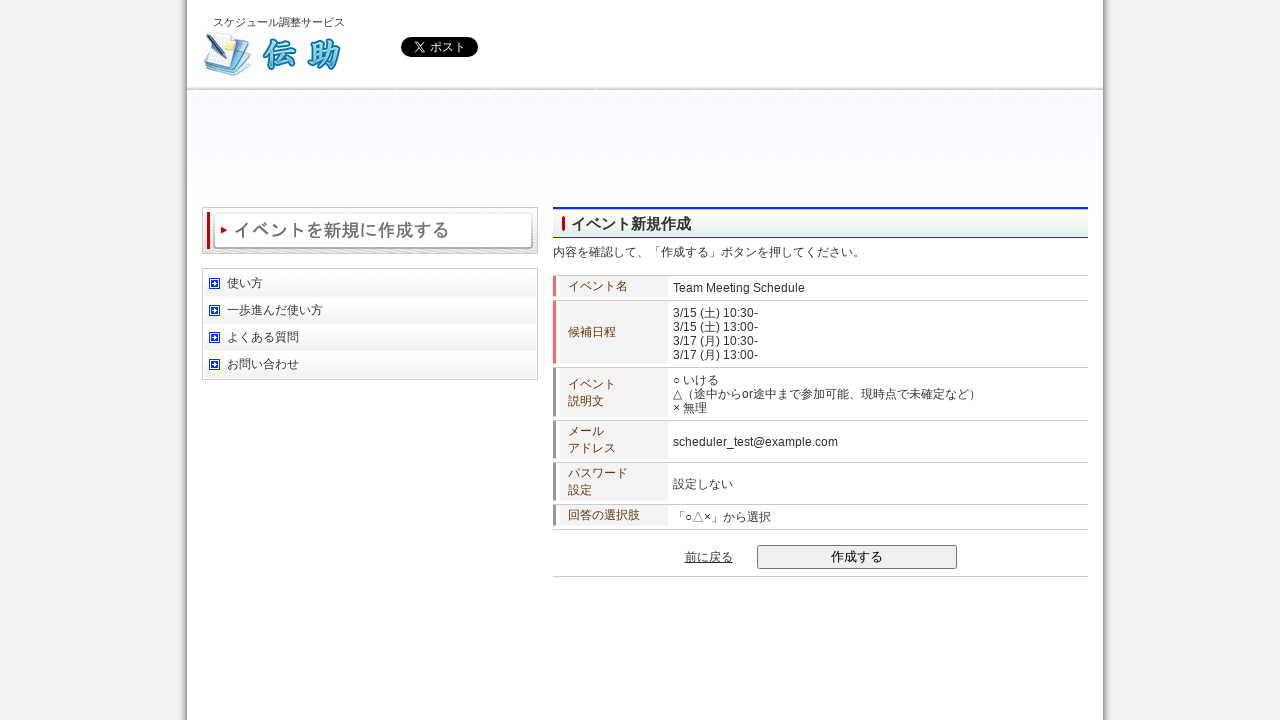

Clicked 'Create' button to submit the event at (856, 557) on xpath=//*[@id='edit']/form/table/tbody/tr/td/input
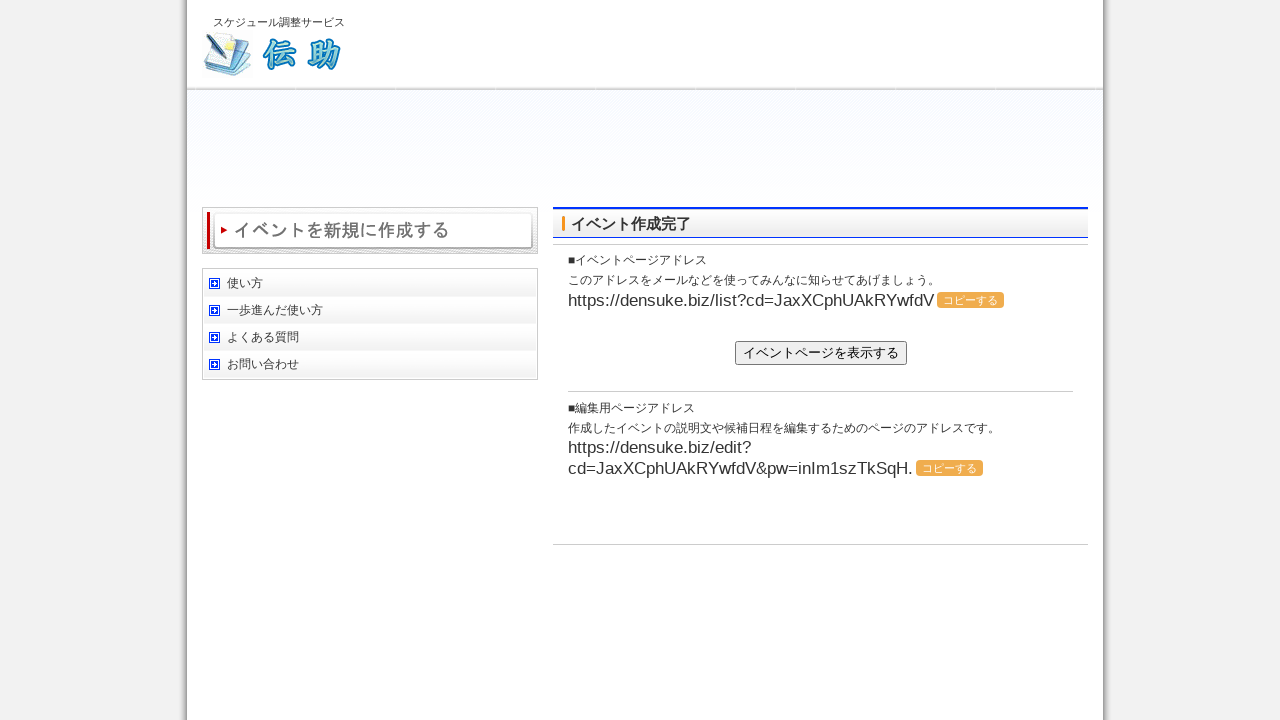

Event created successfully and shareable link page loaded
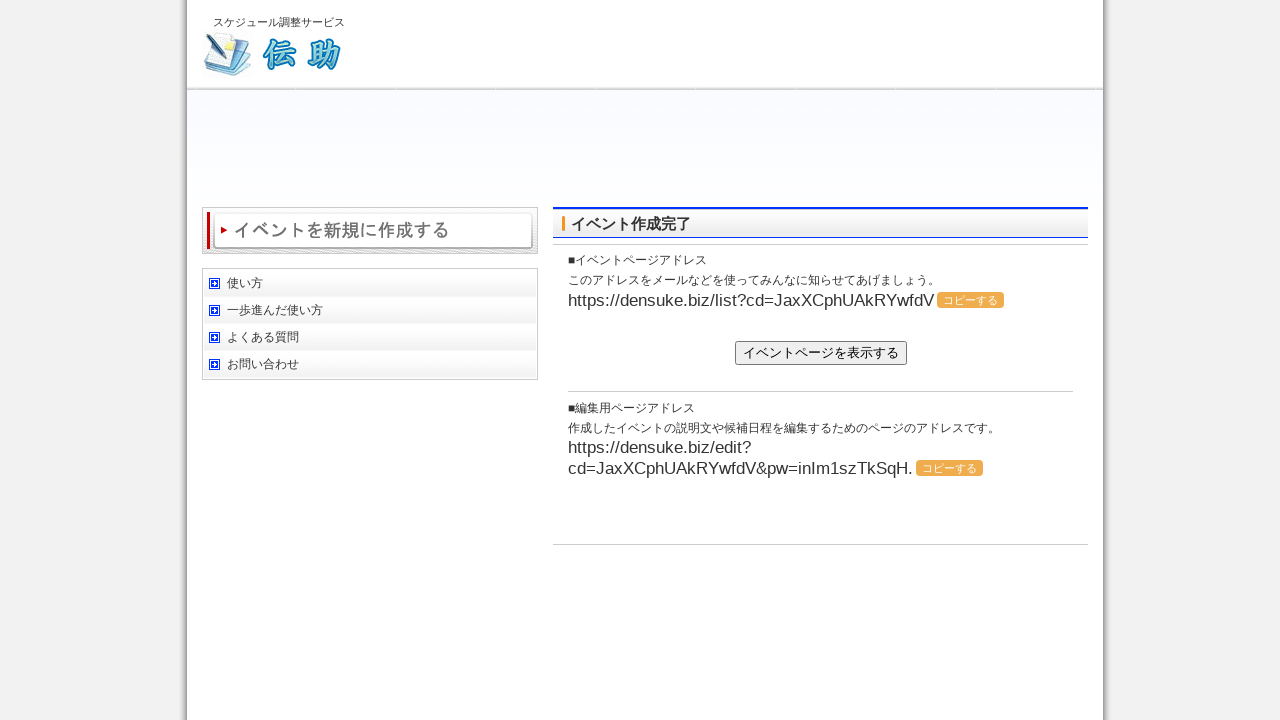

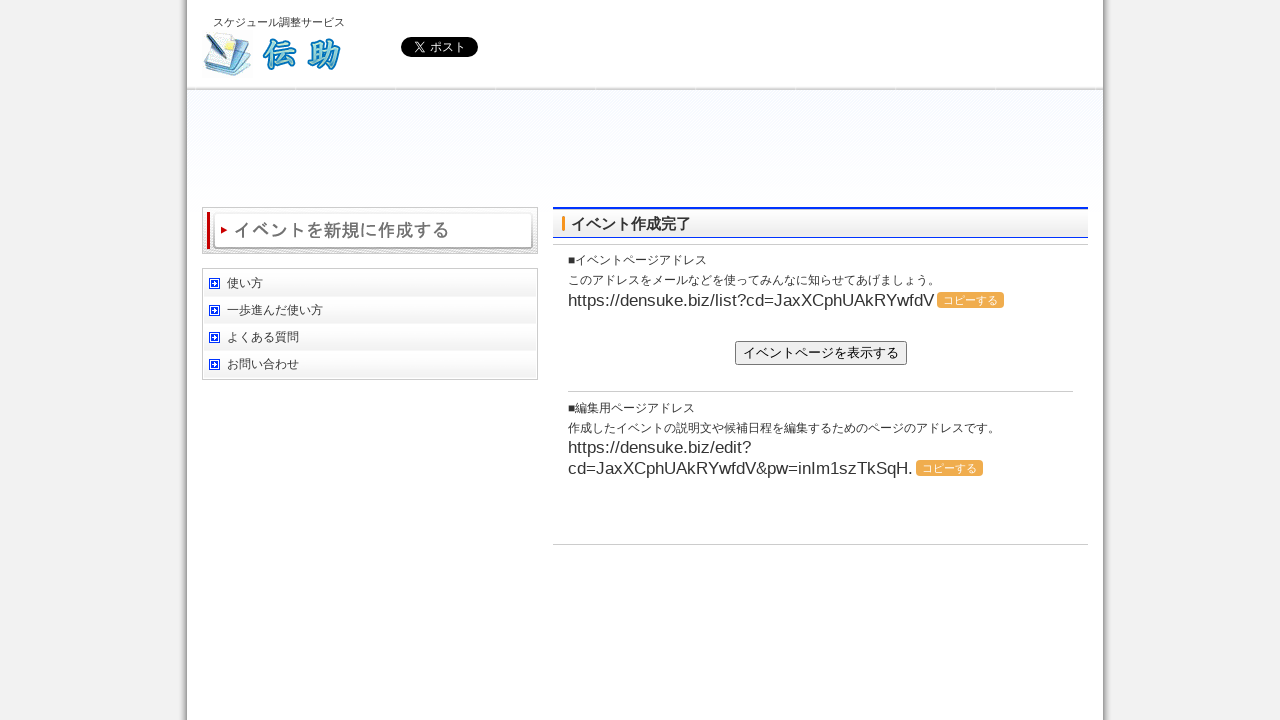